Tests dynamic loading functionality by clicking a start button, waiting for a loading indicator to appear and disappear, then verifying the final "Hello World!" text is displayed.

Starting URL: https://the-internet.herokuapp.com/dynamic_loading/1

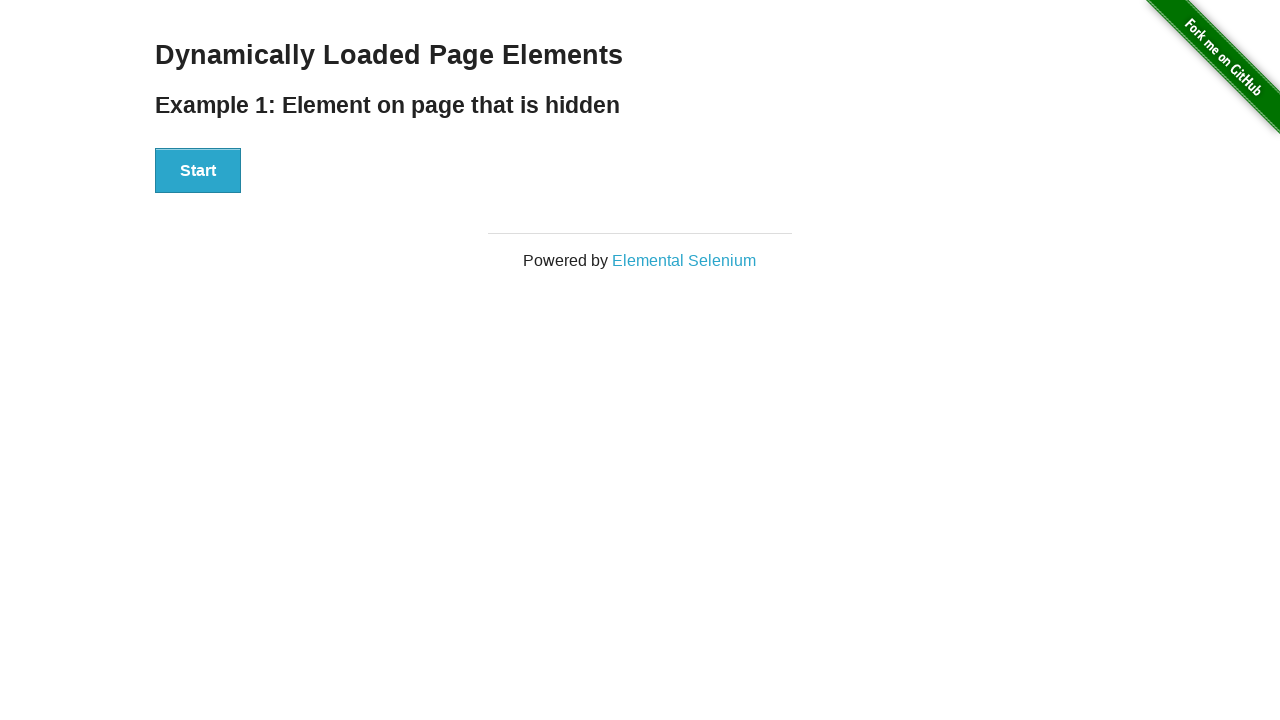

Clicked the start button at (198, 171) on #start button
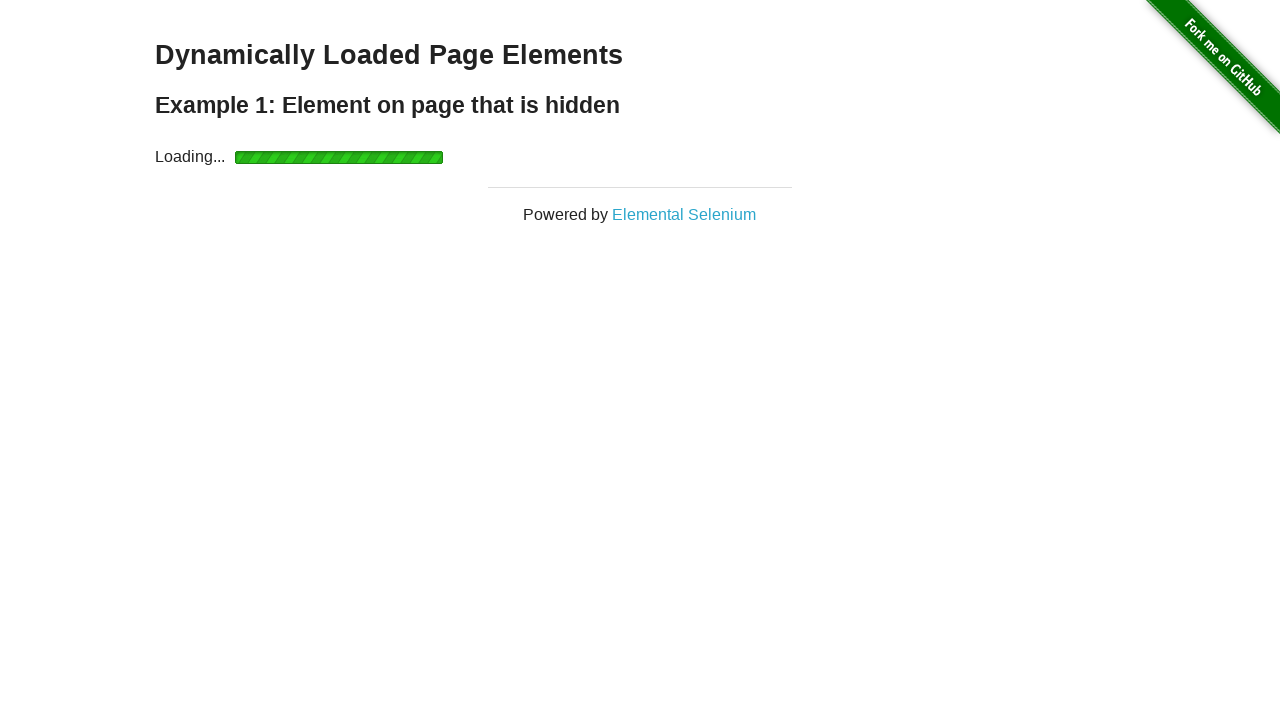

Loading indicator appeared
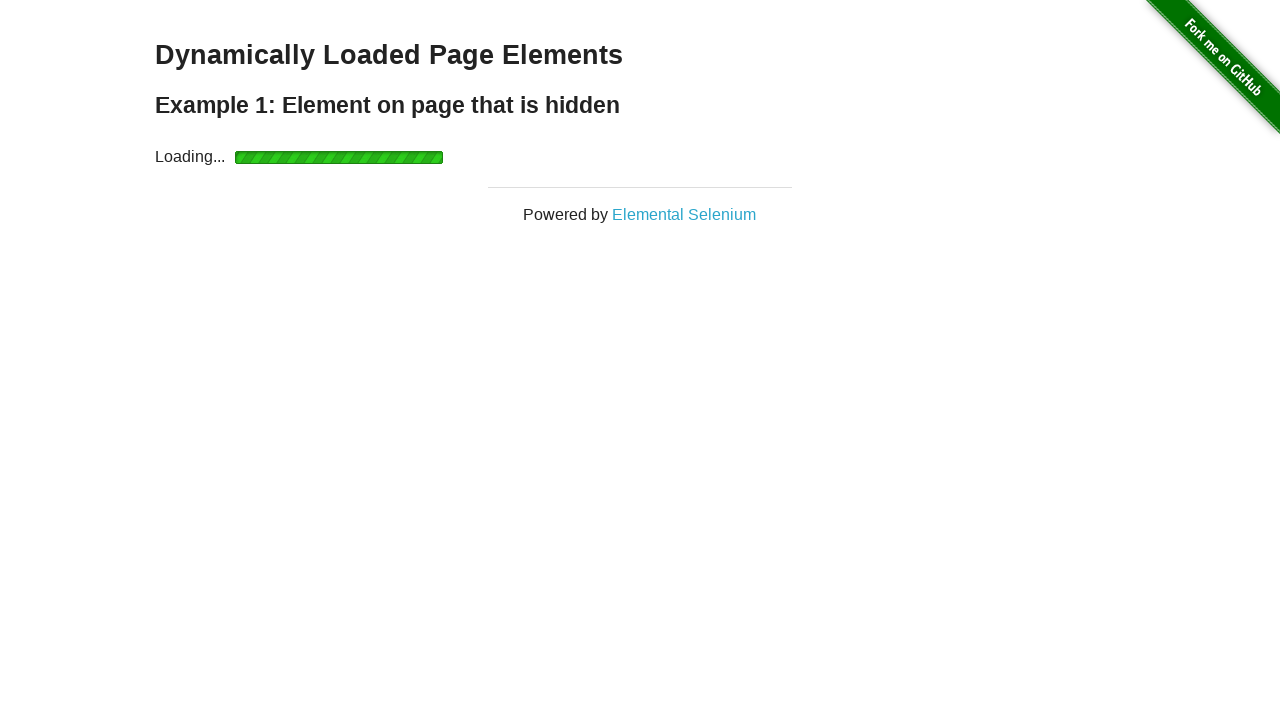

Loading indicator disappeared
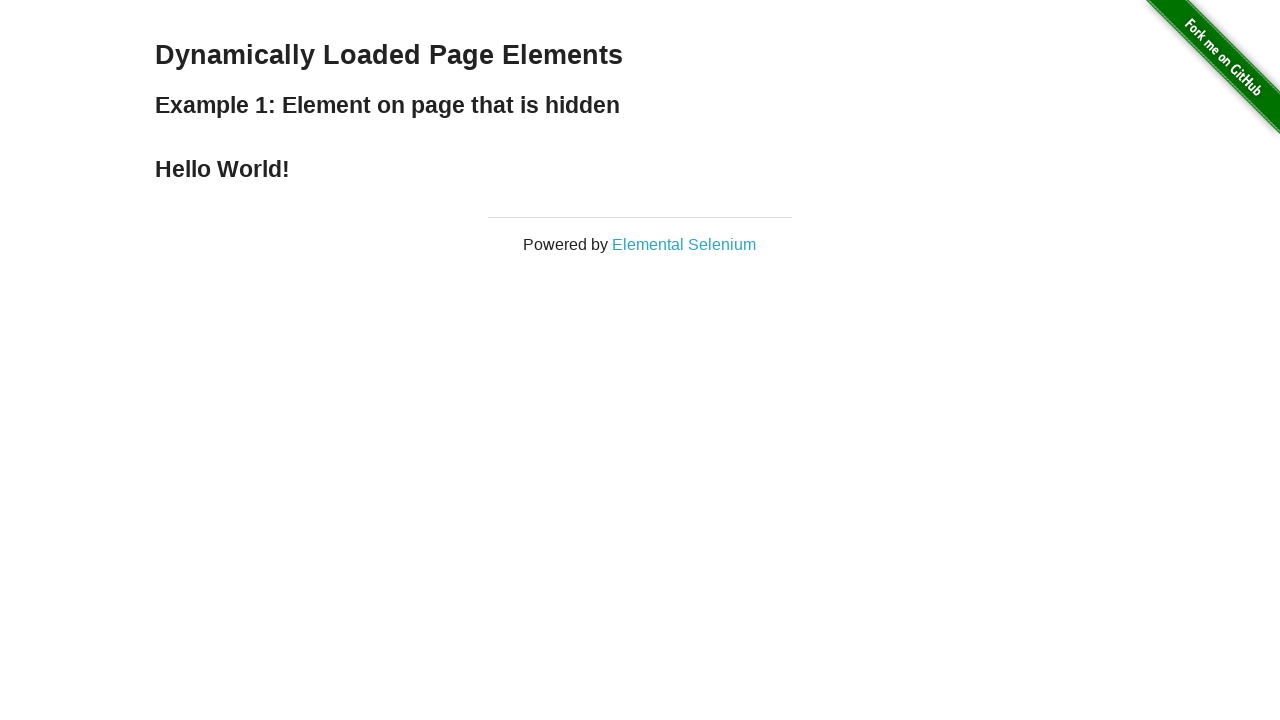

Retrieved finish text content
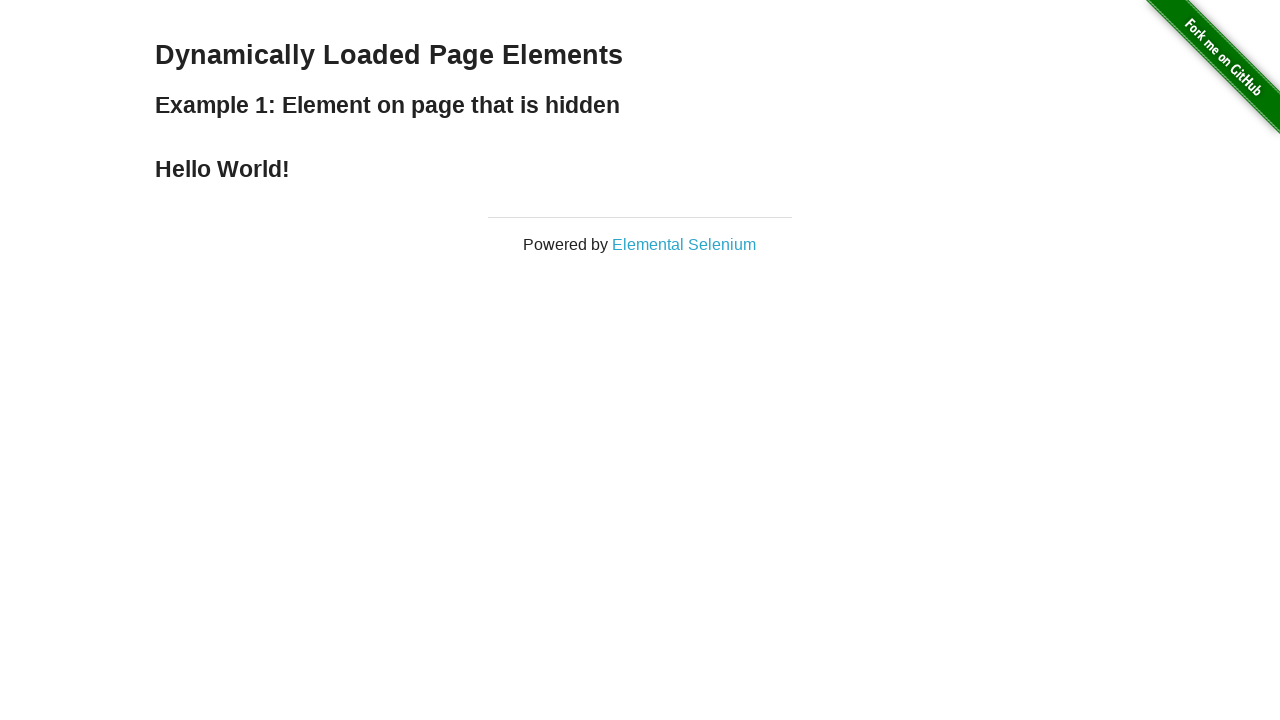

Verified finish text is 'Hello World!'
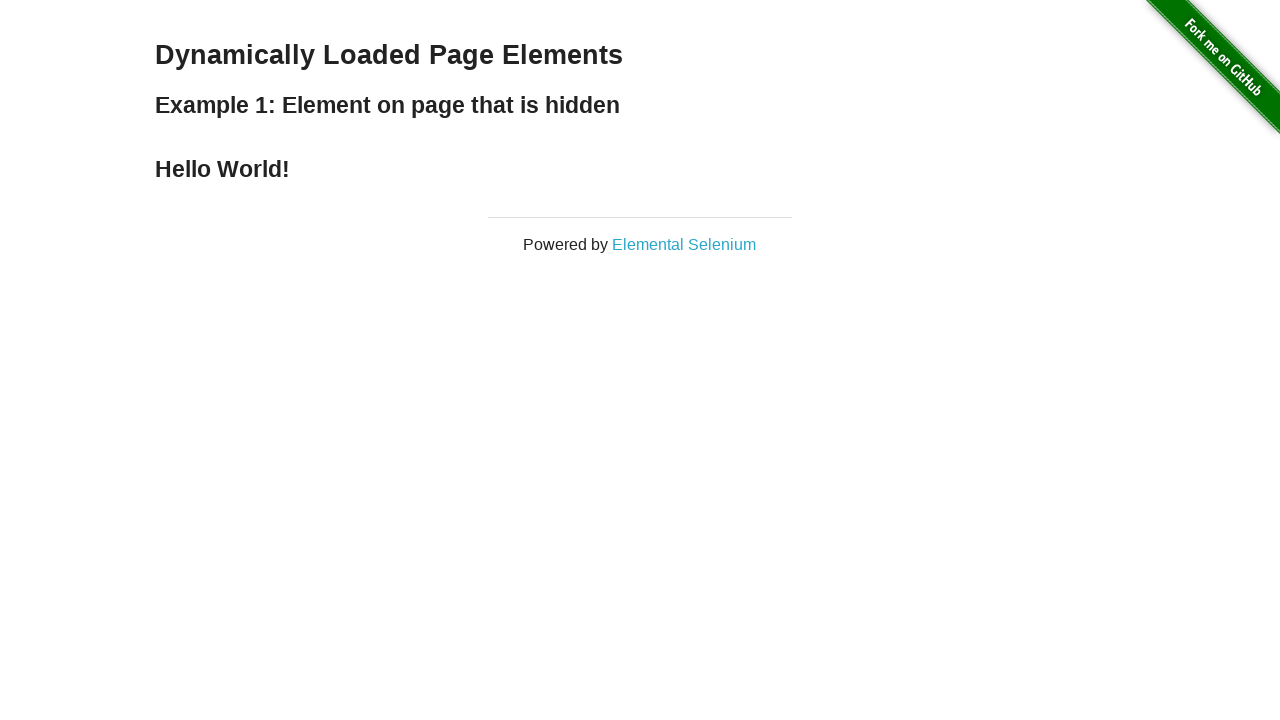

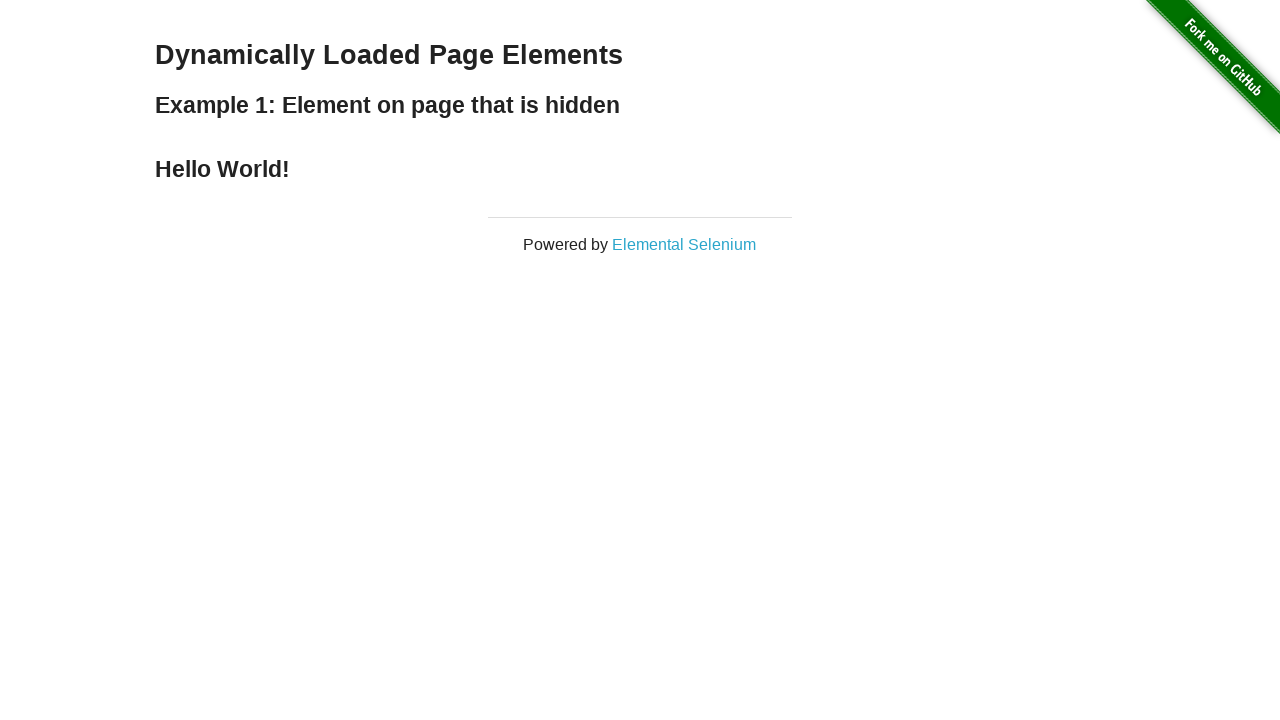